Tests adding an element on Herokuapp by clicking "Add Element" and verifying the new button appears

Starting URL: https://the-internet.herokuapp.com/

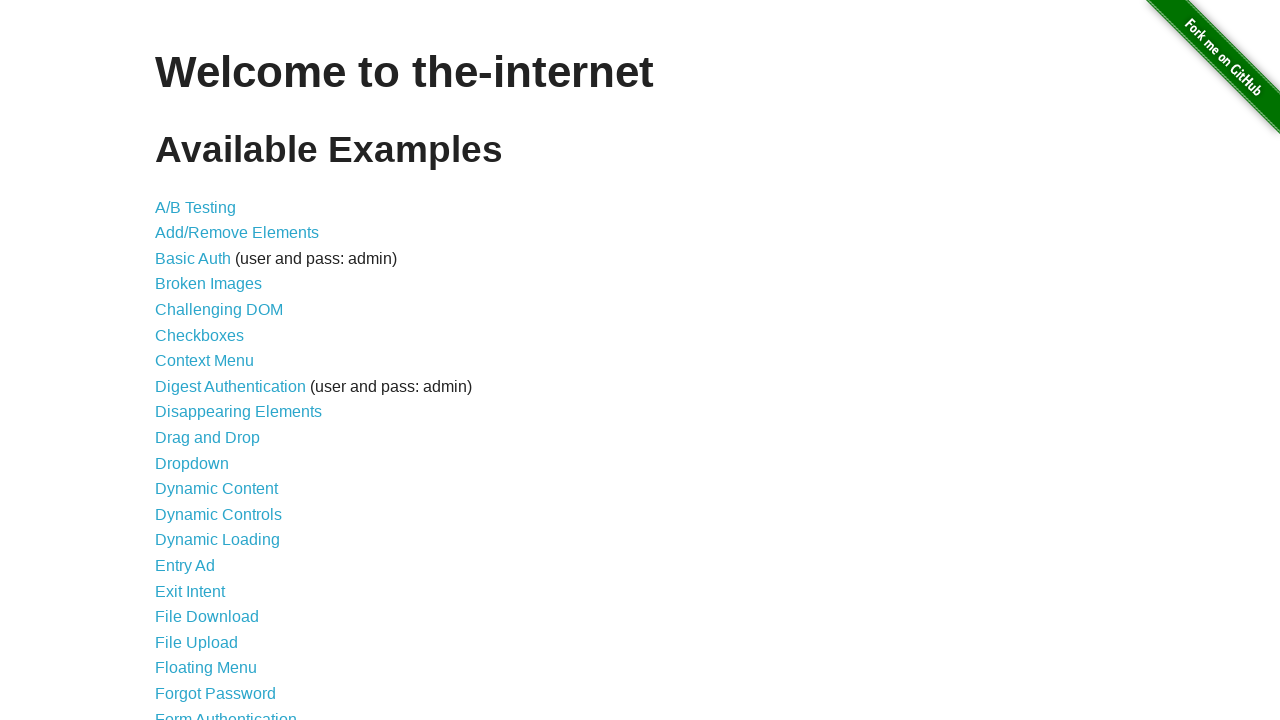

Clicked on Add/Remove Elements link at (237, 233) on a[href='/add_remove_elements/']
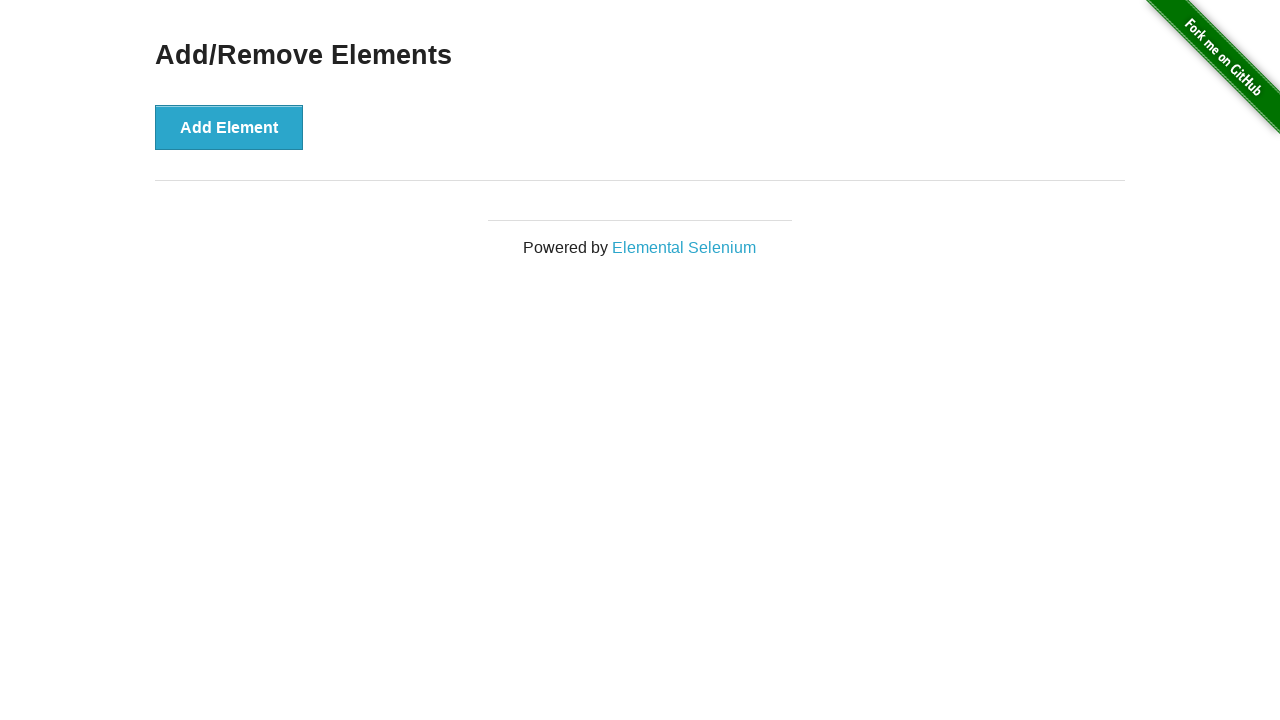

Clicked Add Element button at (229, 127) on button[onclick='addElement()']
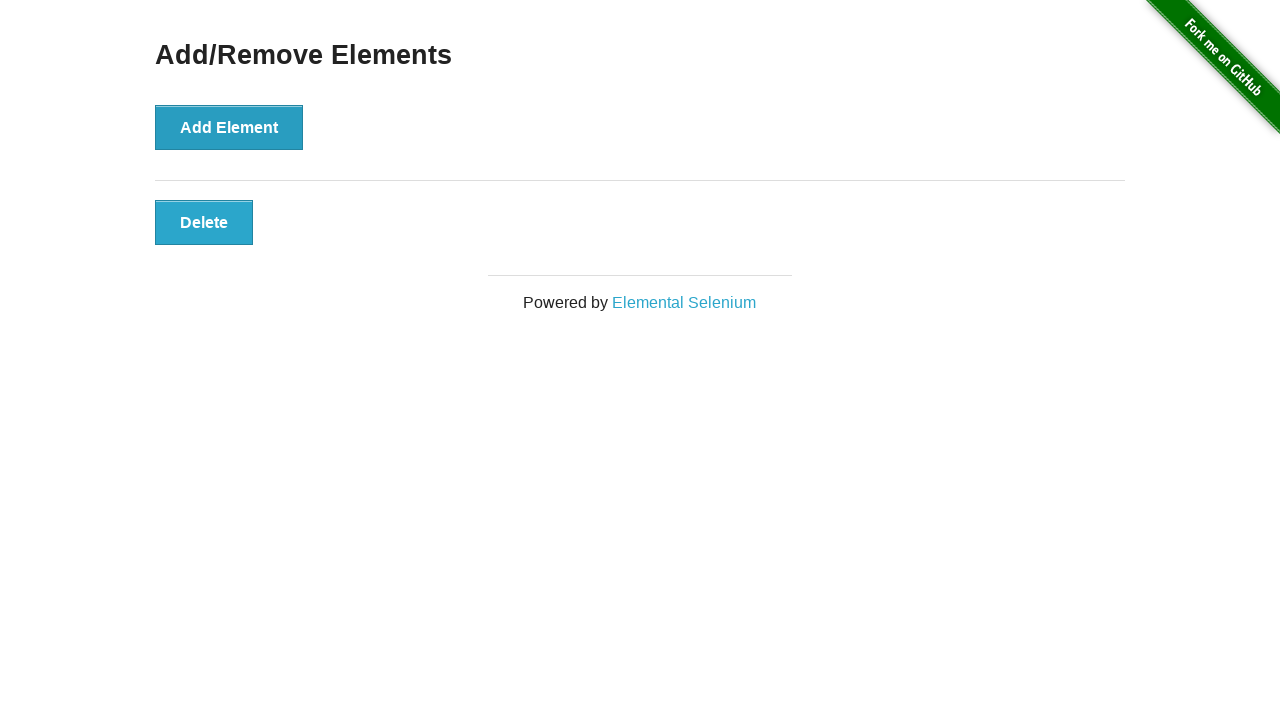

Verified the added button is displayed
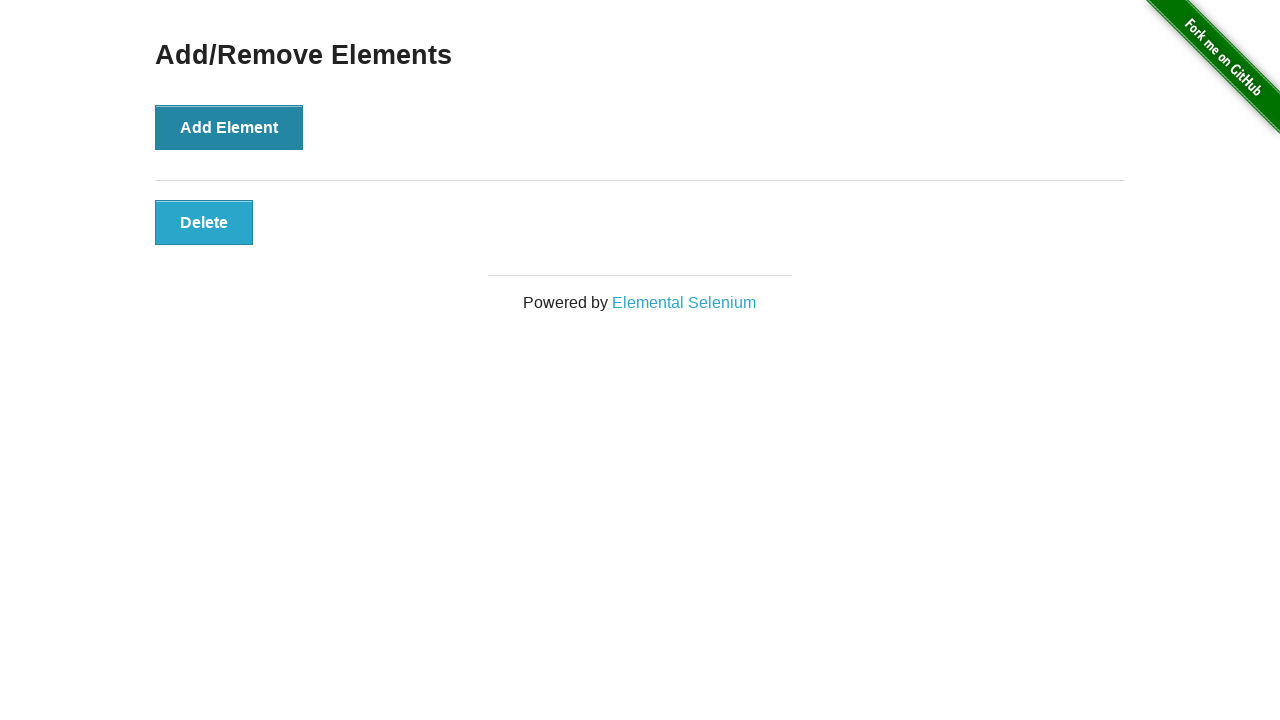

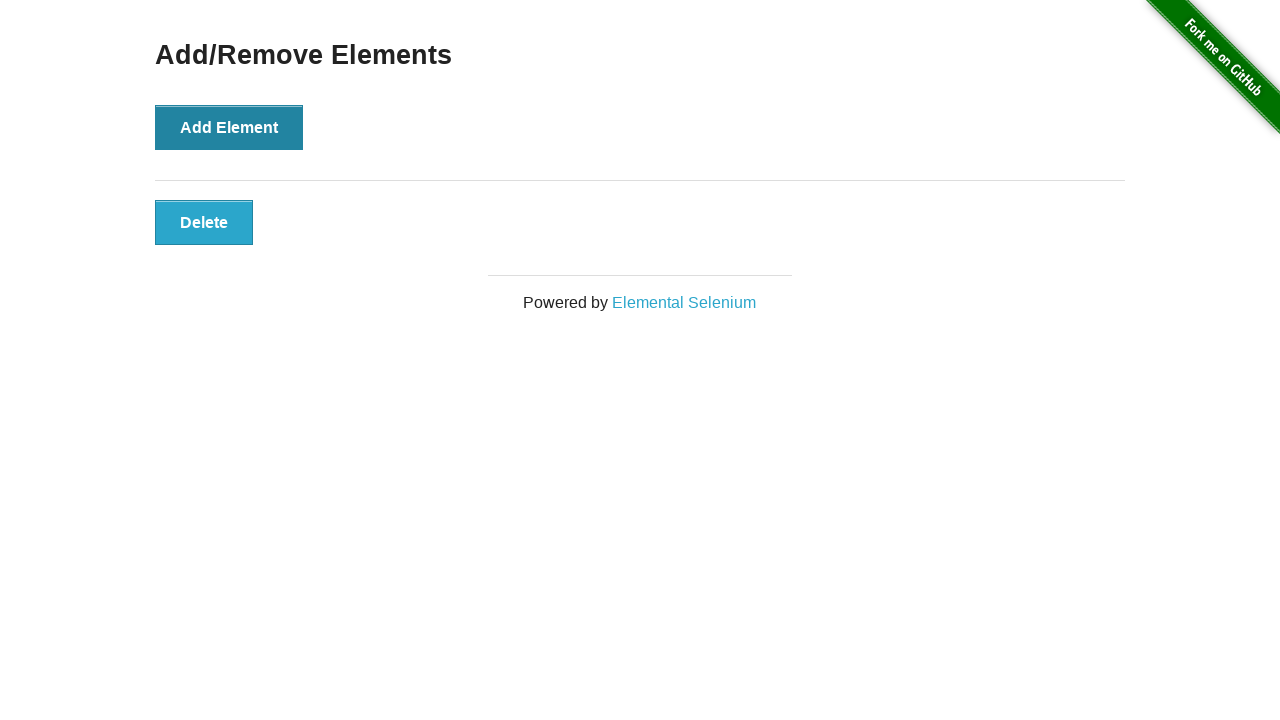